Navigates to Python.org, finds the menu items, locates the PyPI menu option, and clicks on it to navigate to the PyPI page.

Starting URL: http://python.org

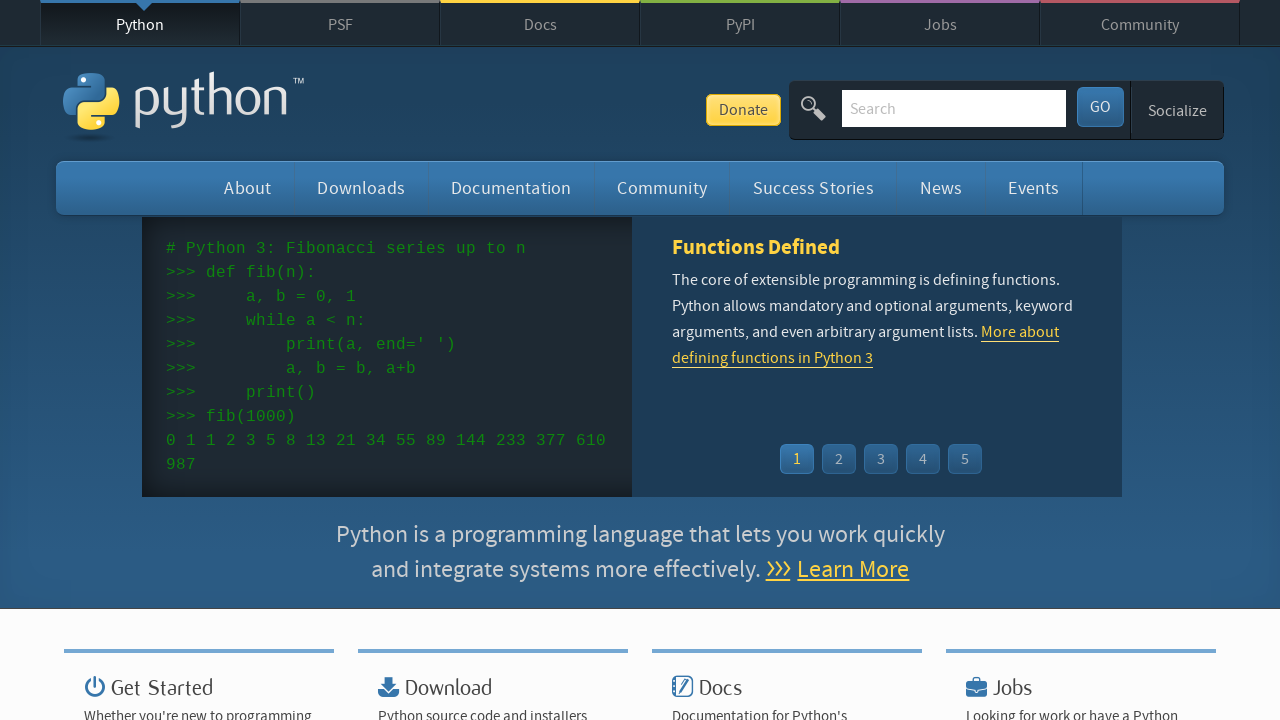

Menu items loaded on Python.org
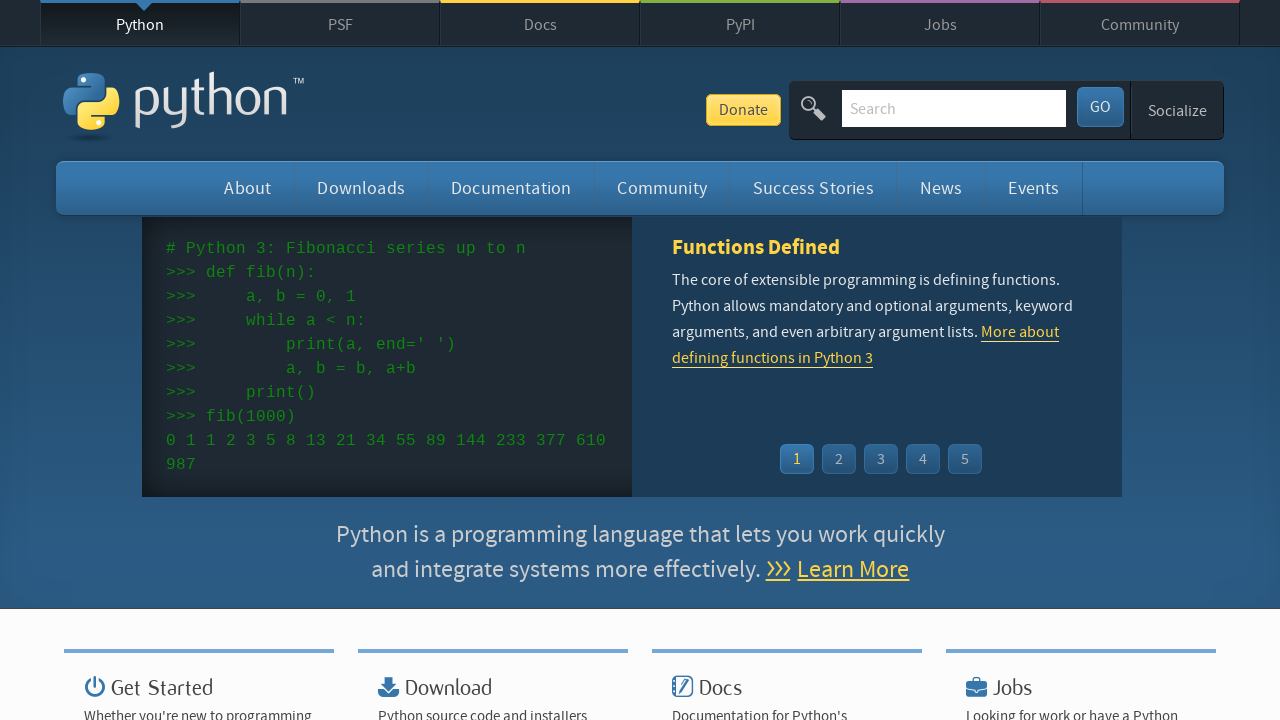

Clicked PyPI menu option at (740, 23) on #top ul.menu li:has-text('PyPI')
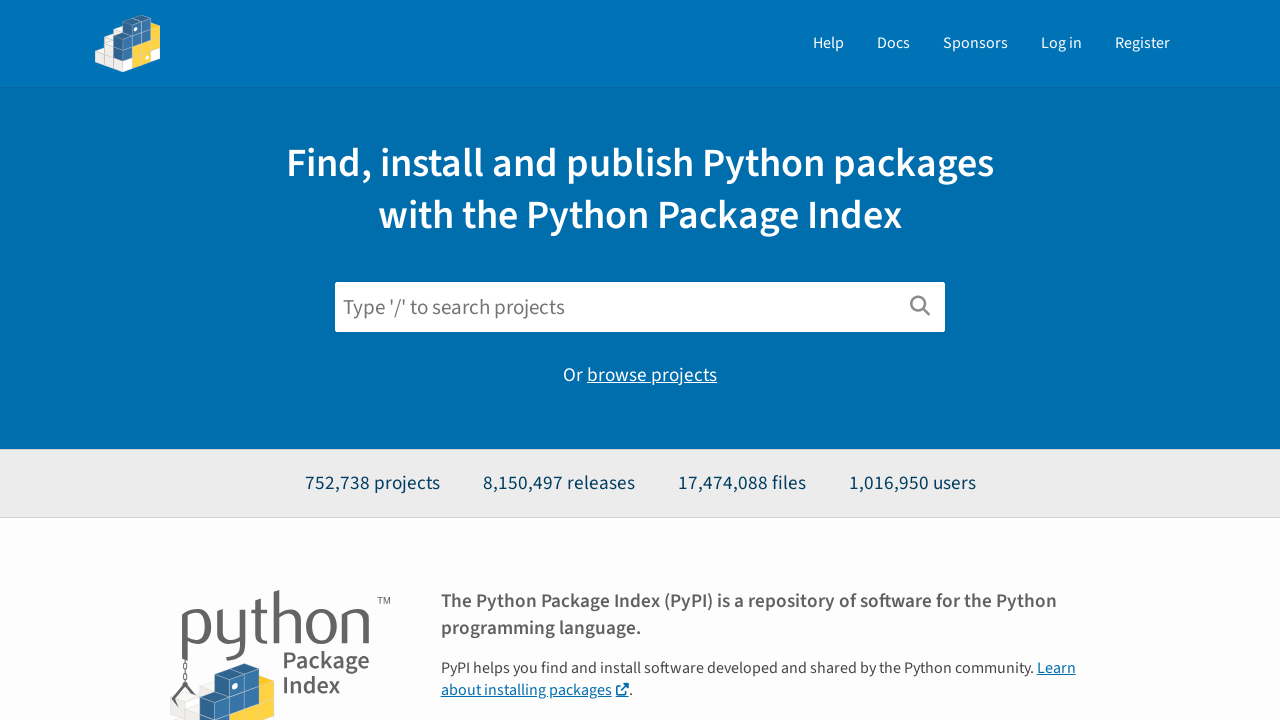

Navigated to PyPI page successfully
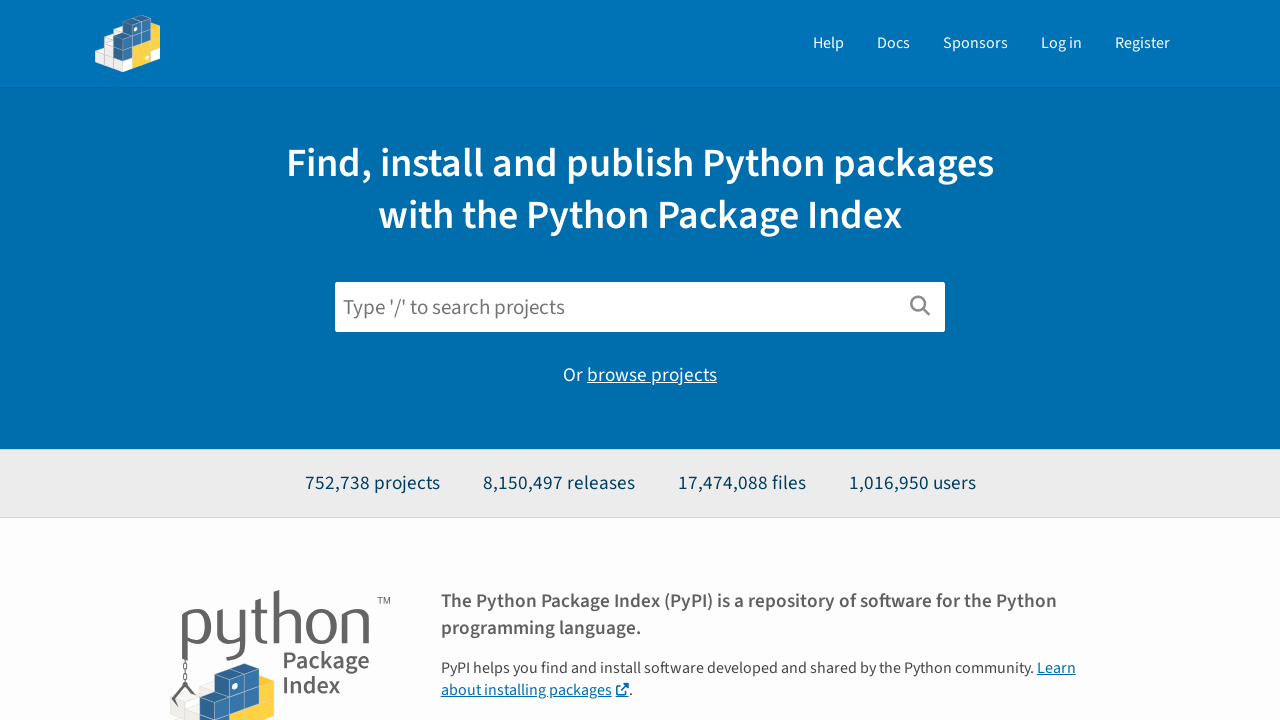

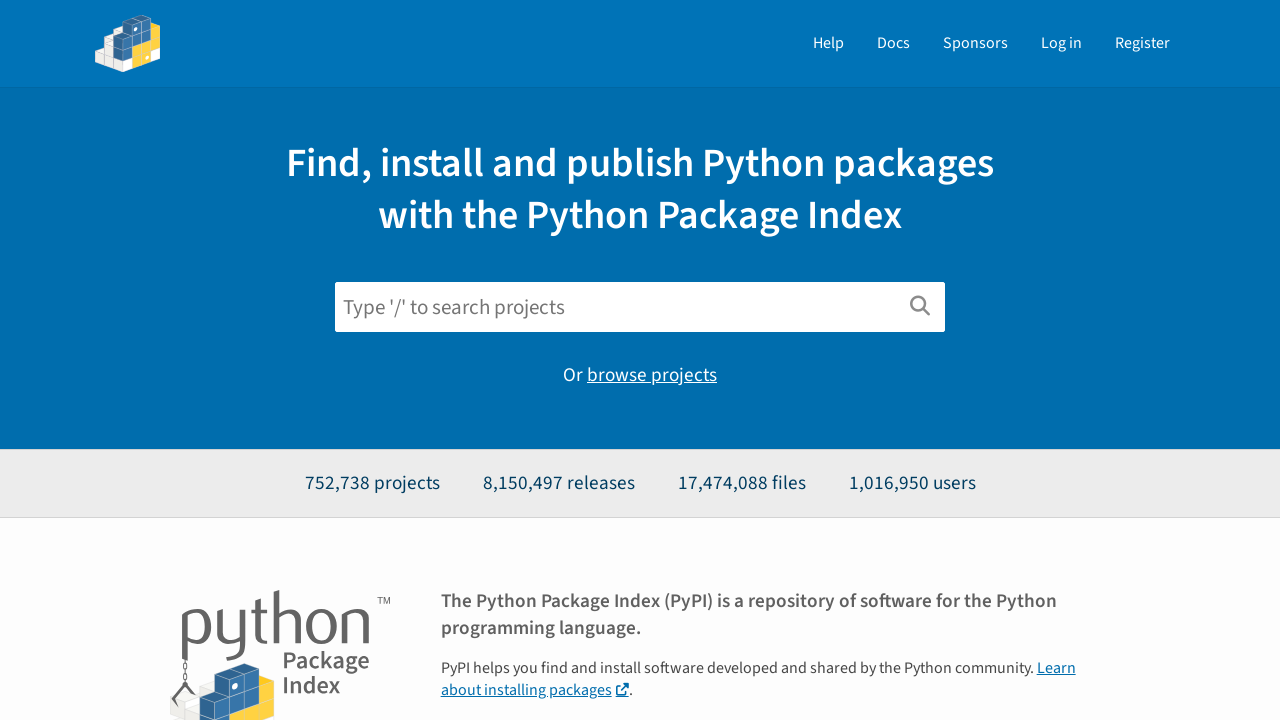